Tests right-click functionality on a button and verifies the resulting message is displayed

Starting URL: https://demoqa.com/buttons

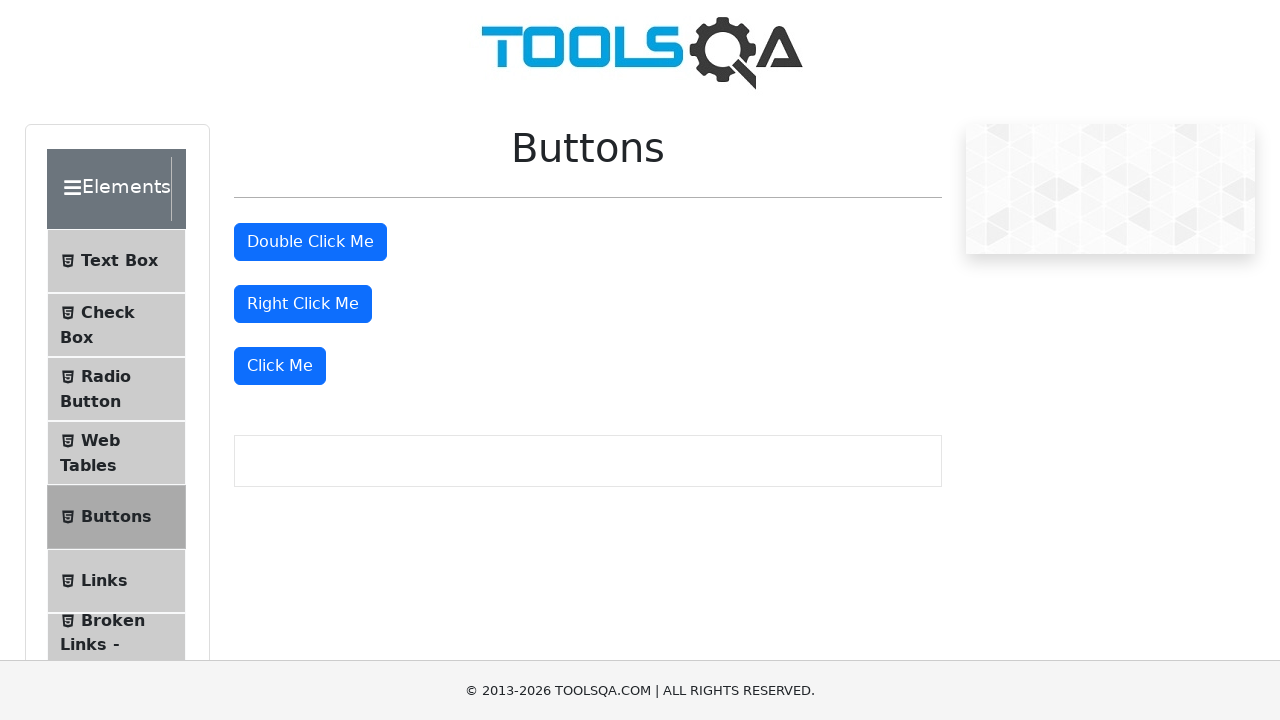

Right-clicked the right click button at (303, 304) on #rightClickBtn
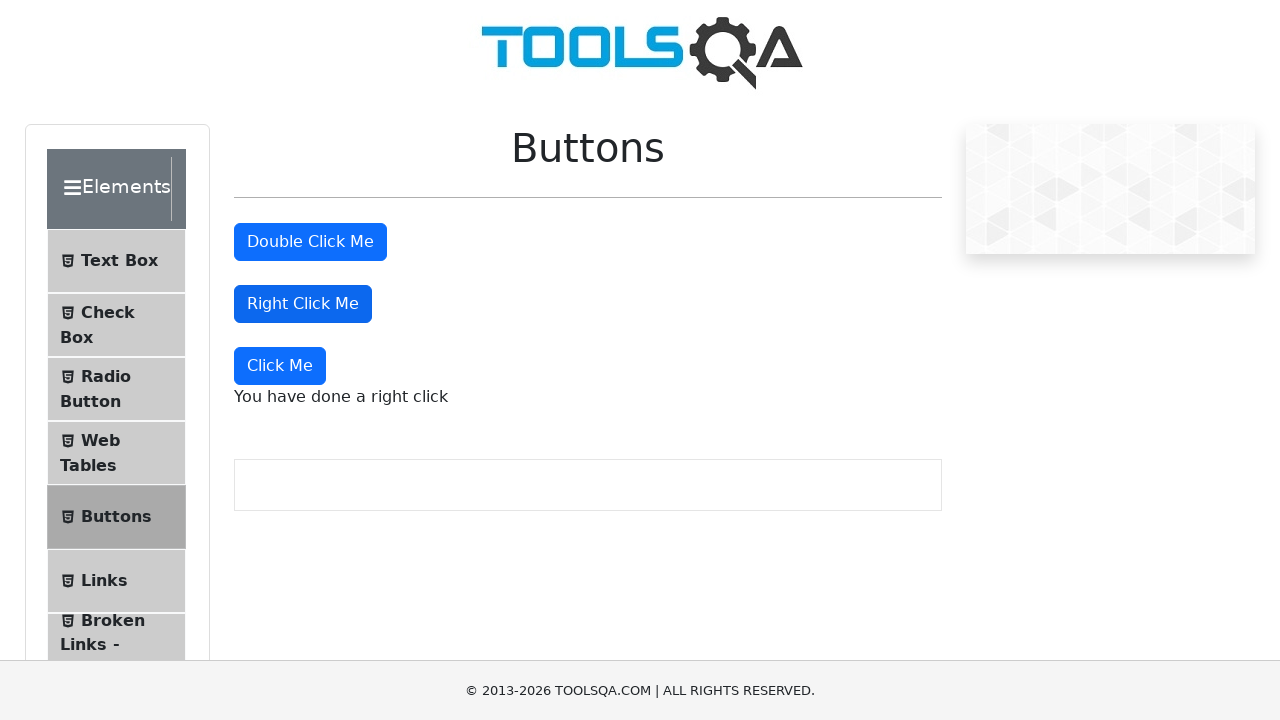

Right-click message appeared on the page
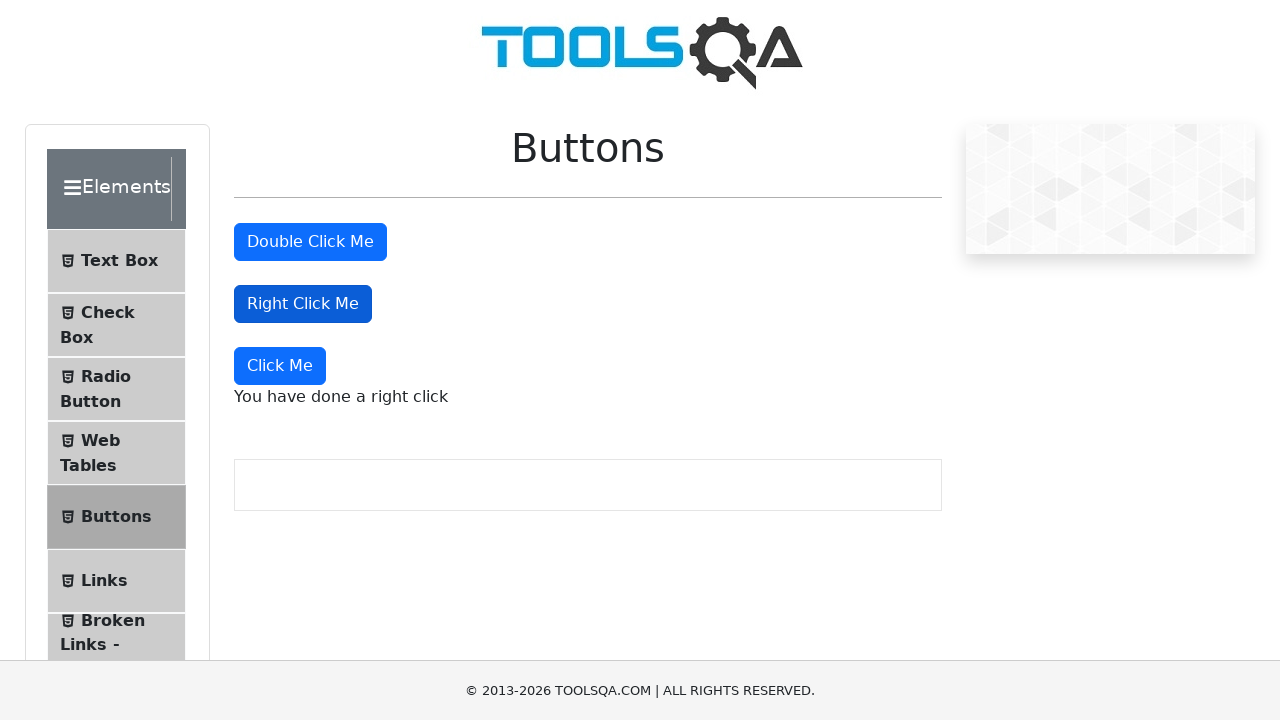

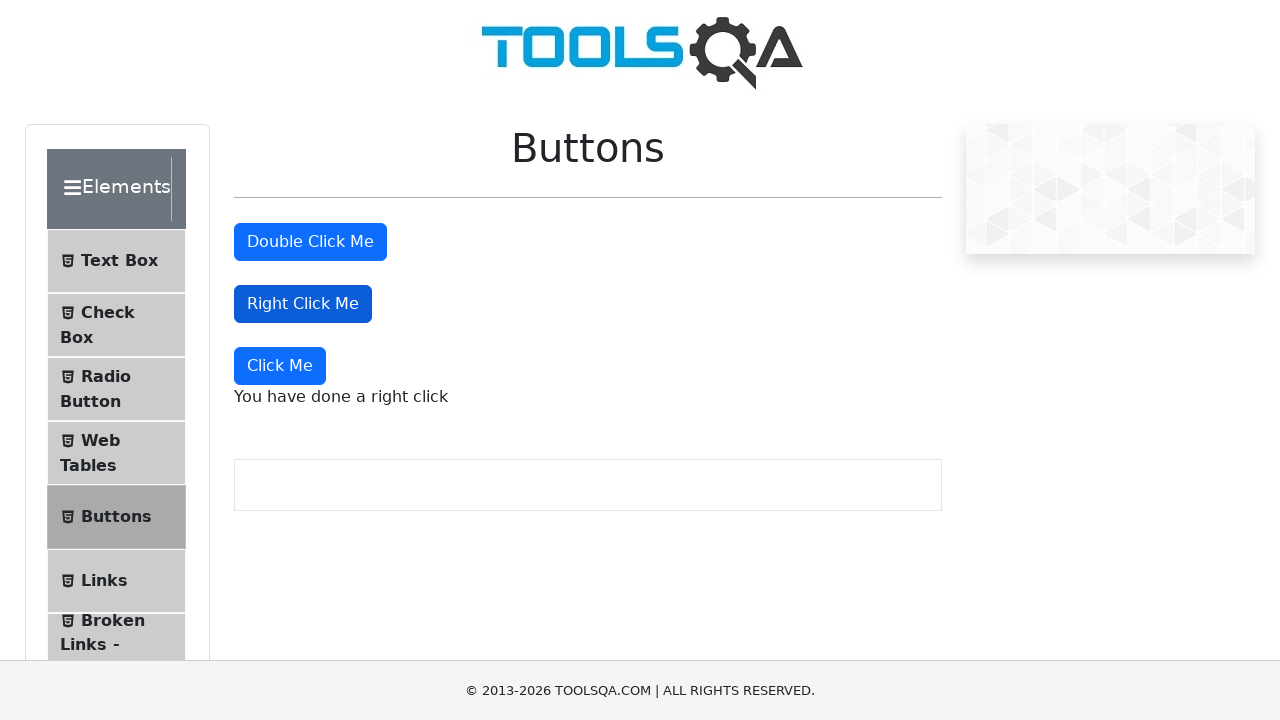